Tests dynamic loading by clicking start button and waiting for content to appear

Starting URL: https://the-internet.herokuapp.com/dynamic_loading/2

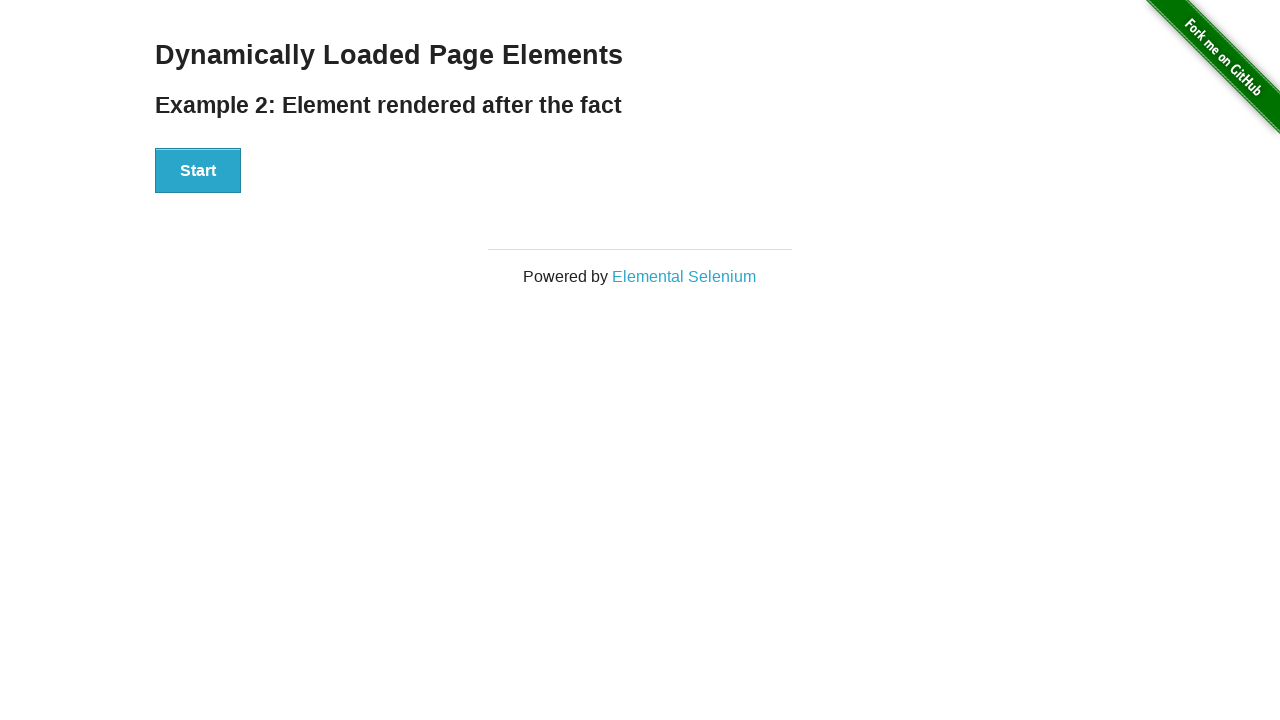

Clicked Start button to initiate dynamic loading at (198, 171) on xpath=//div[@id='start']//button
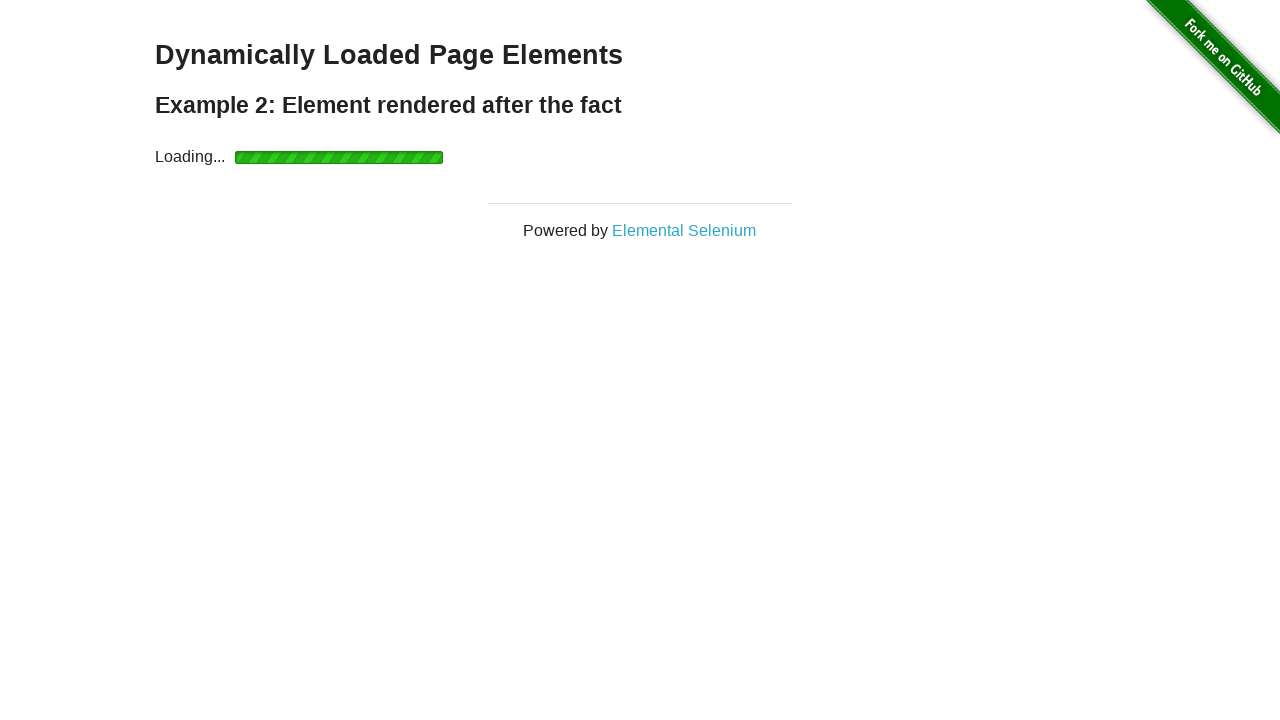

Waited for finish element to appear after dynamic loading completed
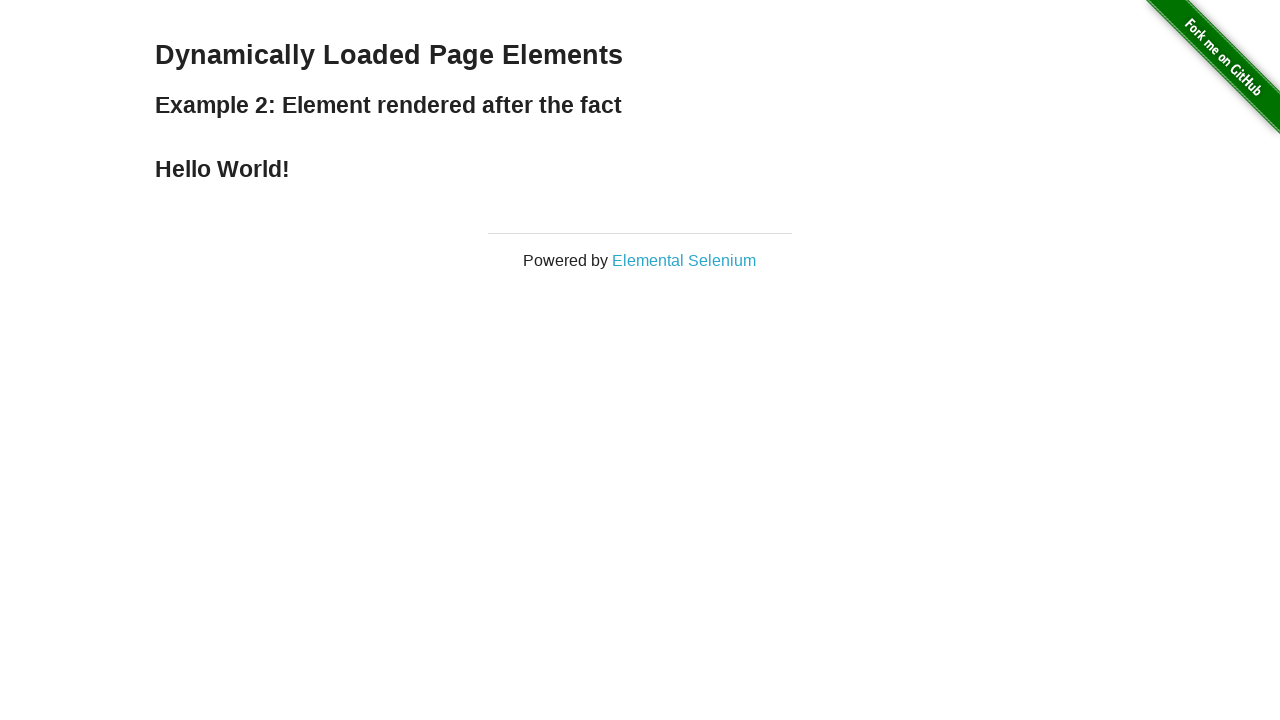

Retrieved finish text: Hello World!
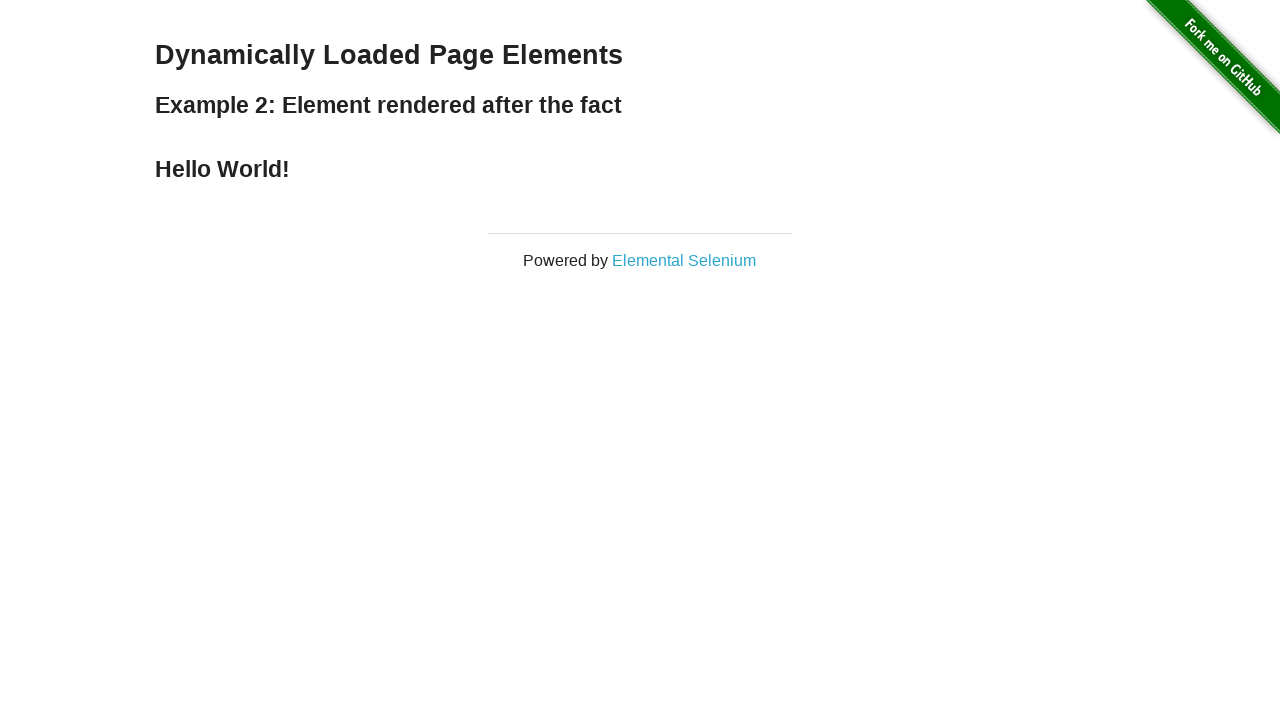

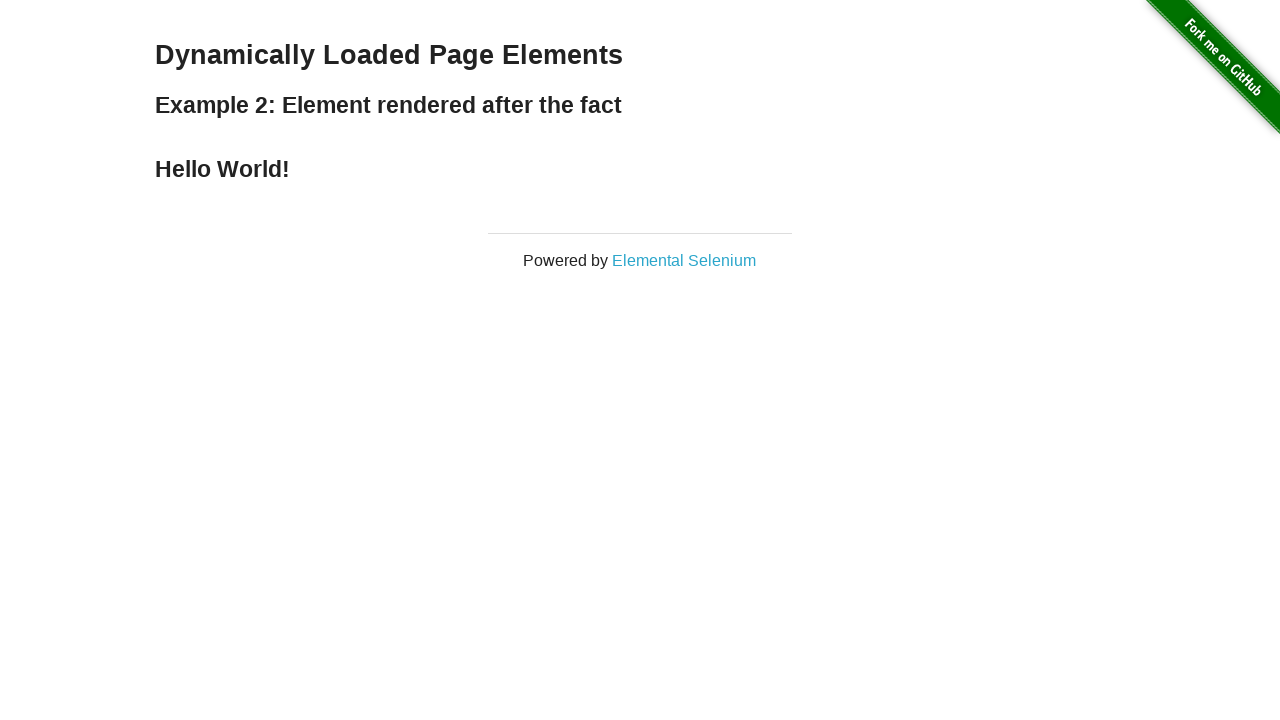